Tests the isDisplayed functionality by checking visibility of various form elements and interacting with displayed ones

Starting URL: https://automationfc.github.io/basic-form/index.html

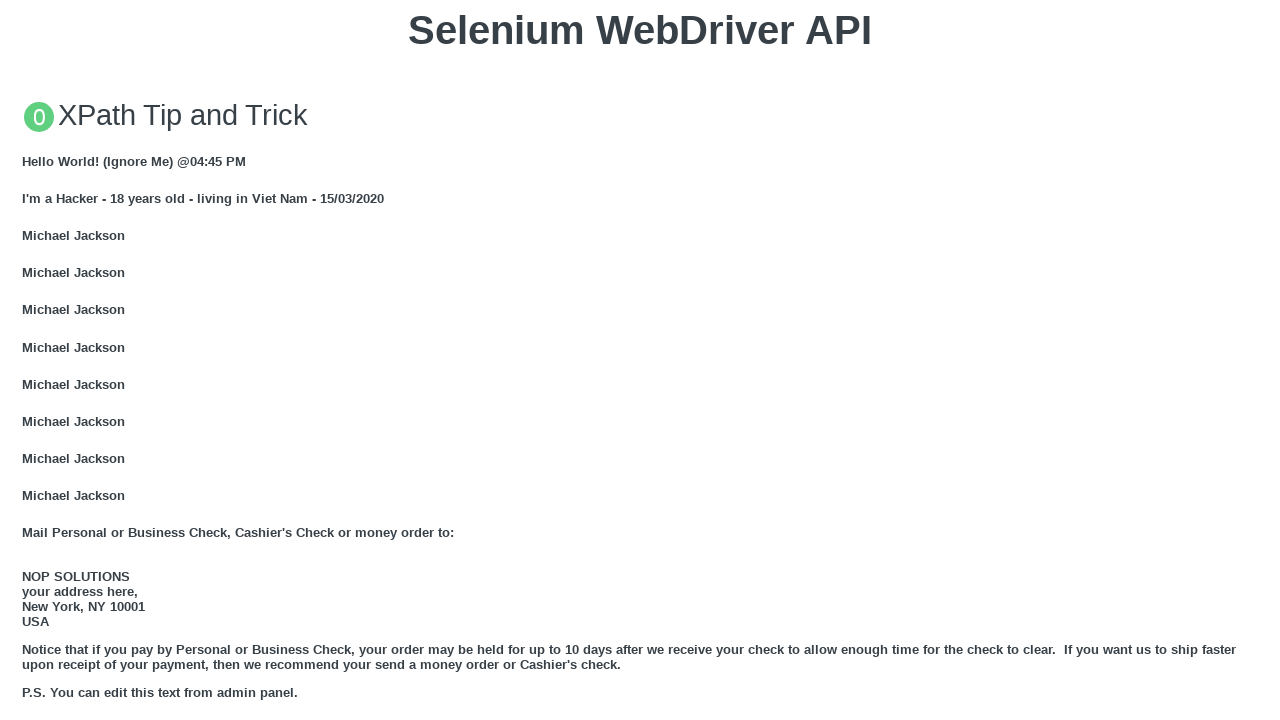

Located email textbox element
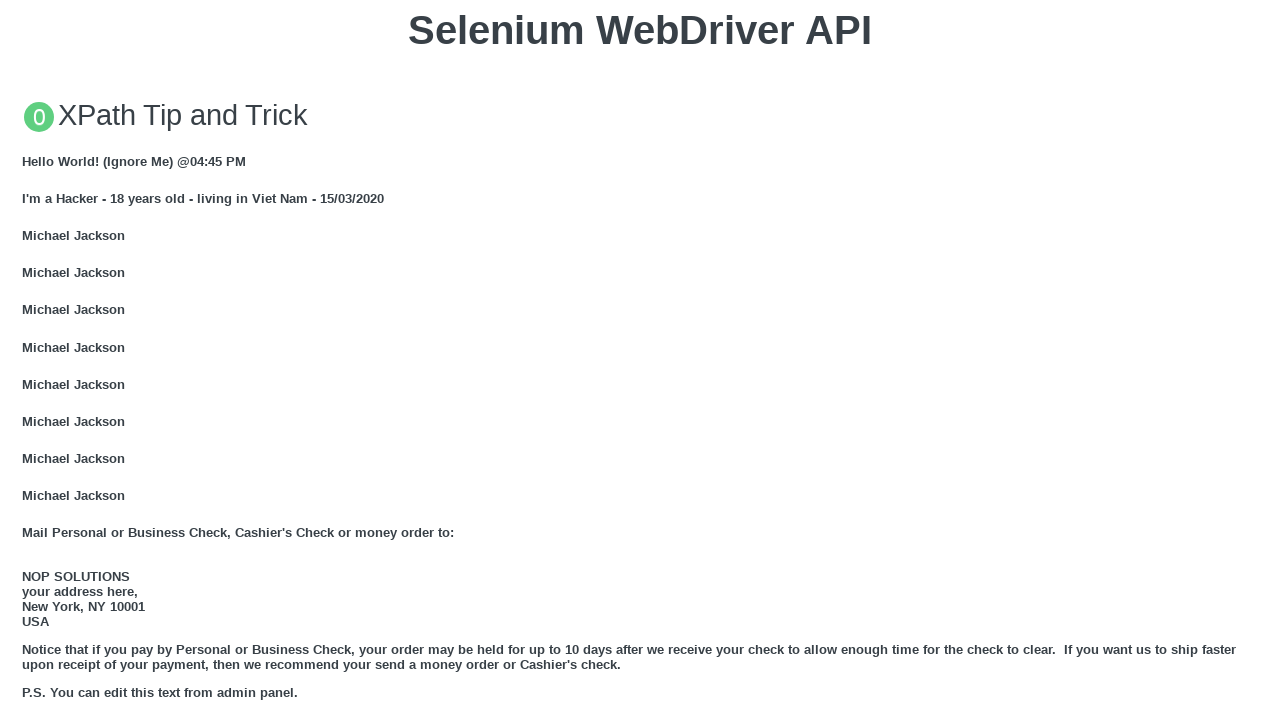

Email textbox is visible
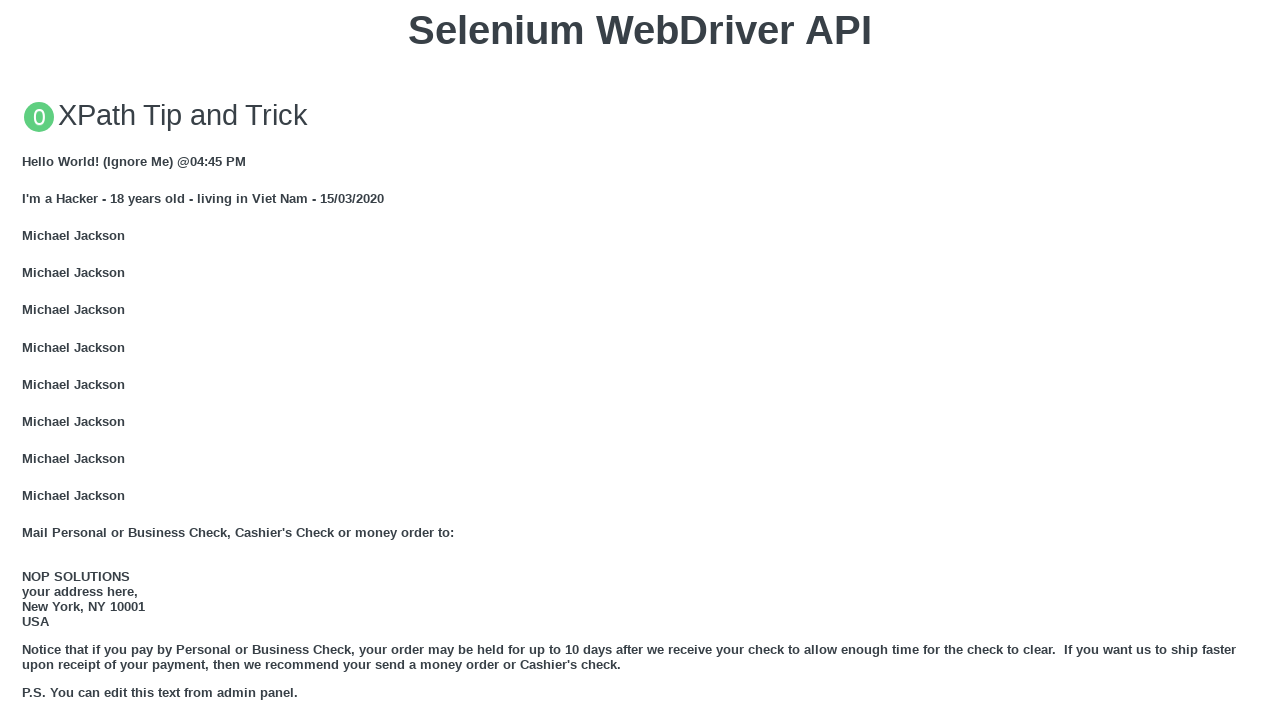

Clicked on email textbox at (640, 361) on input#mail
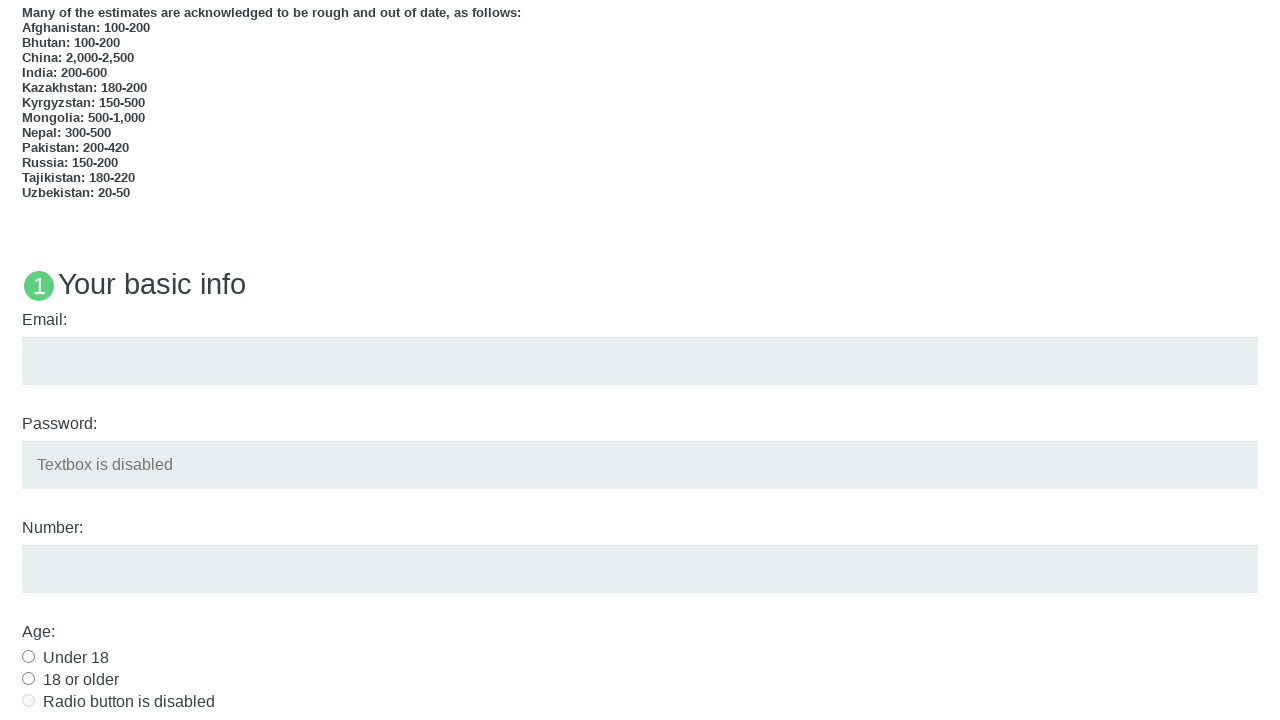

Filled email textbox with 'Automation Testing' on input#mail
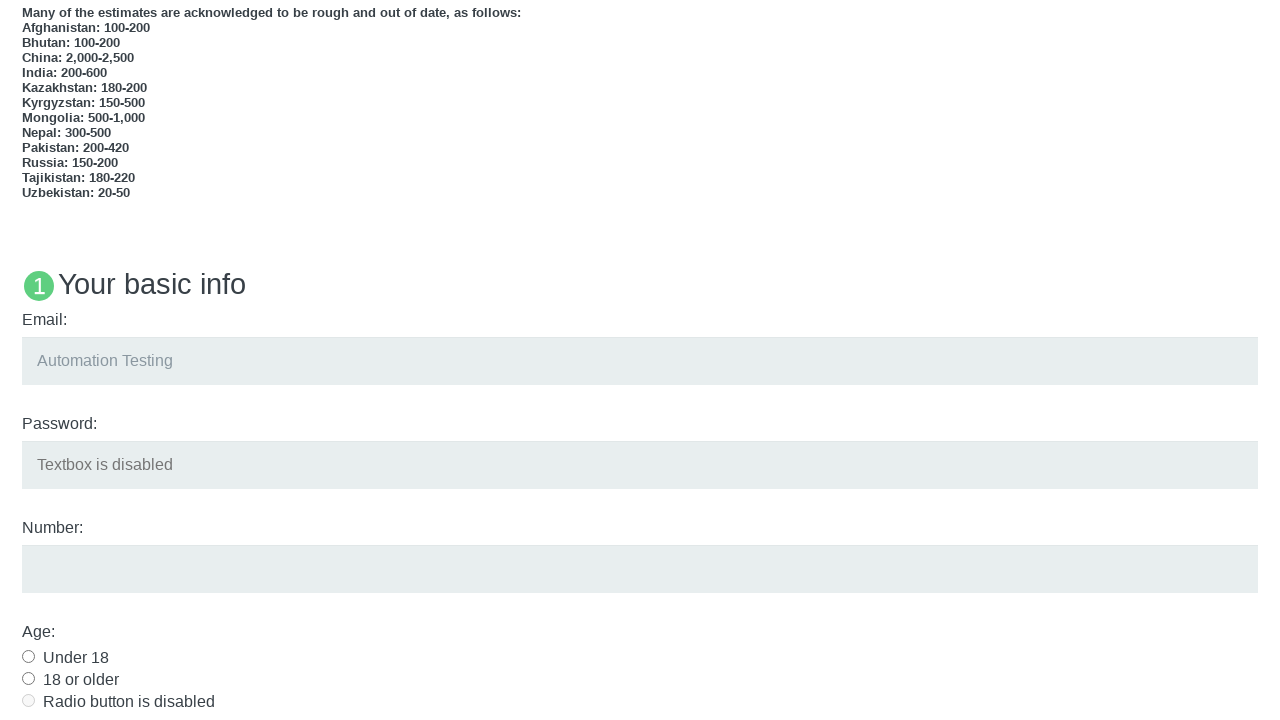

Located age under 18 radio button element
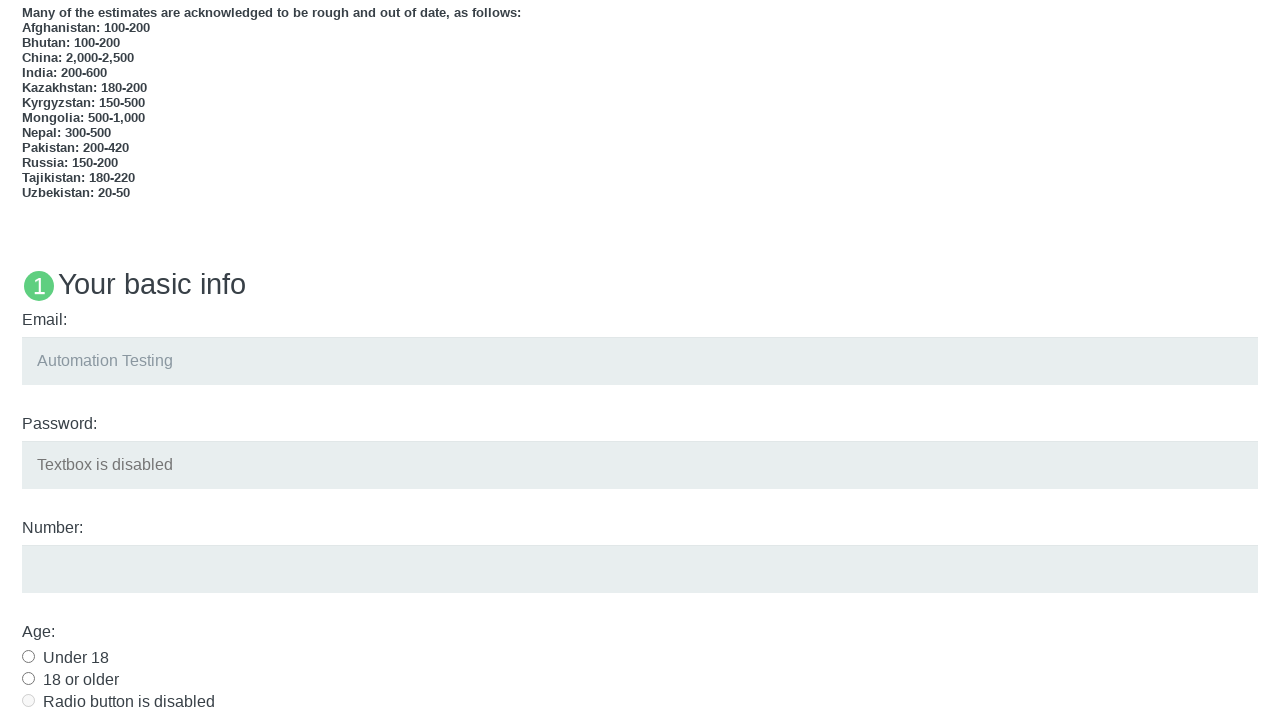

Age under 18 radio button is visible
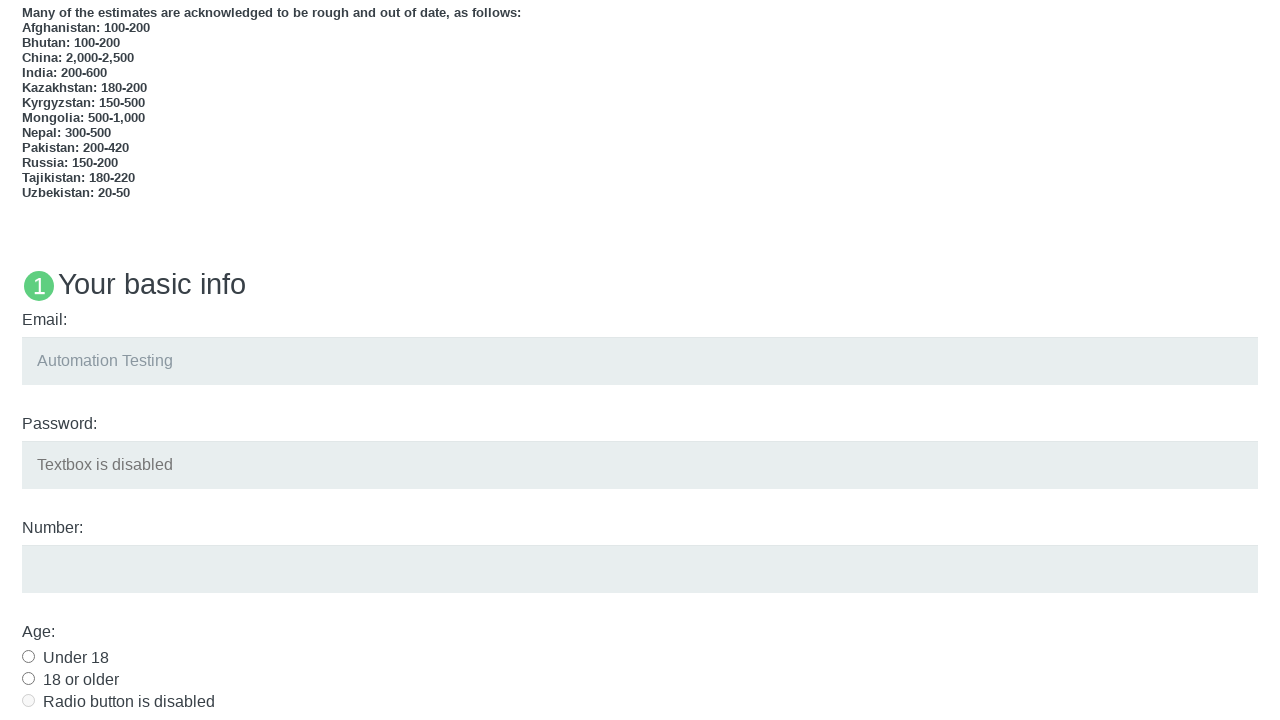

Clicked on age under 18 radio button at (28, 656) on input#under_18
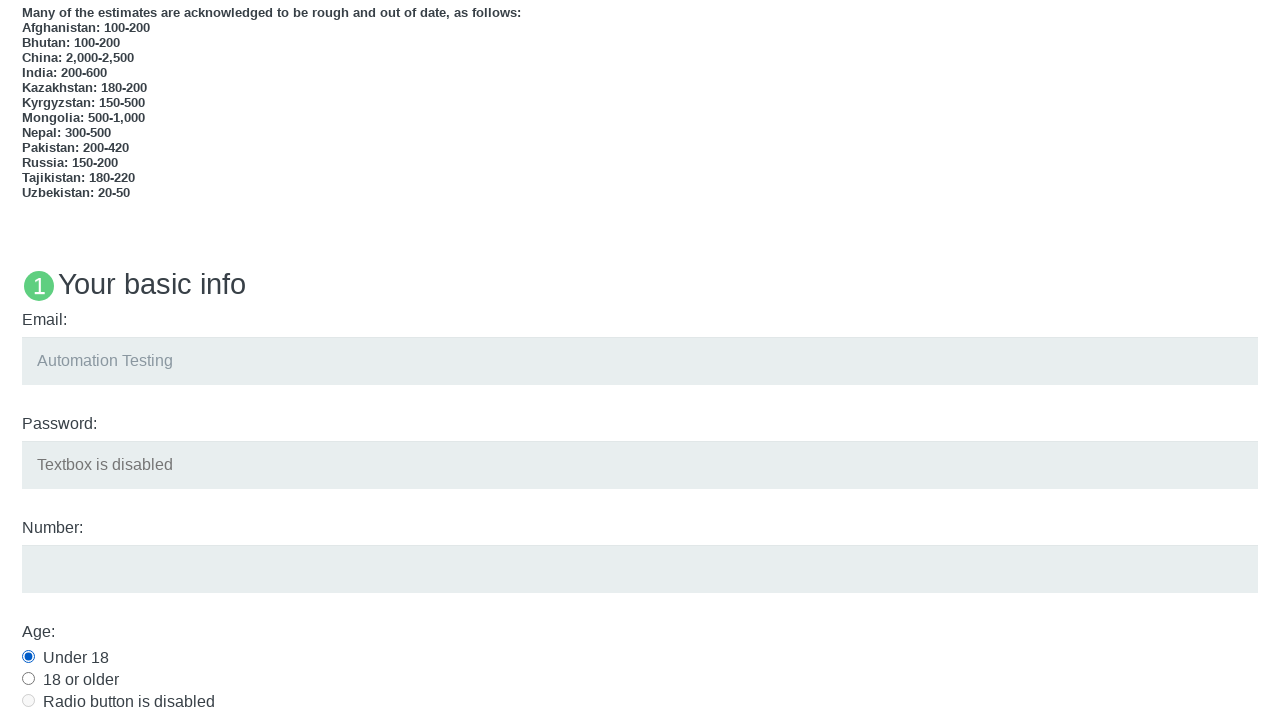

Located education textarea element
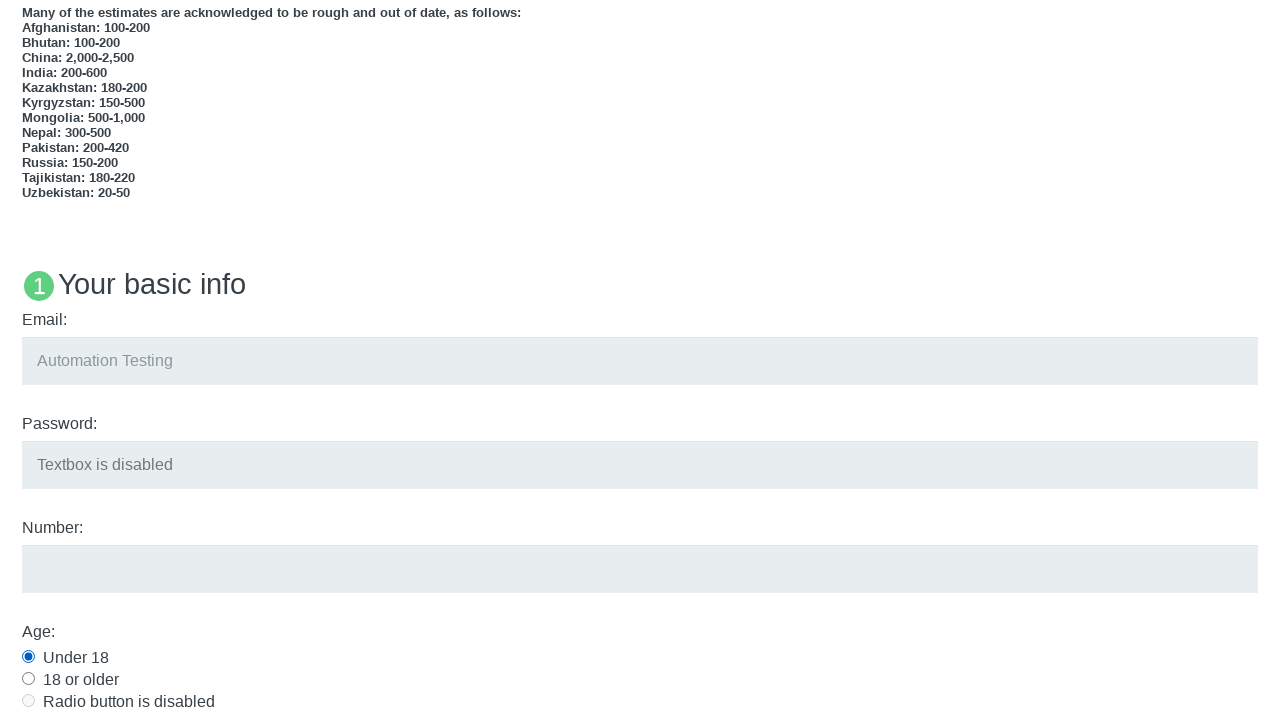

Education textarea is visible
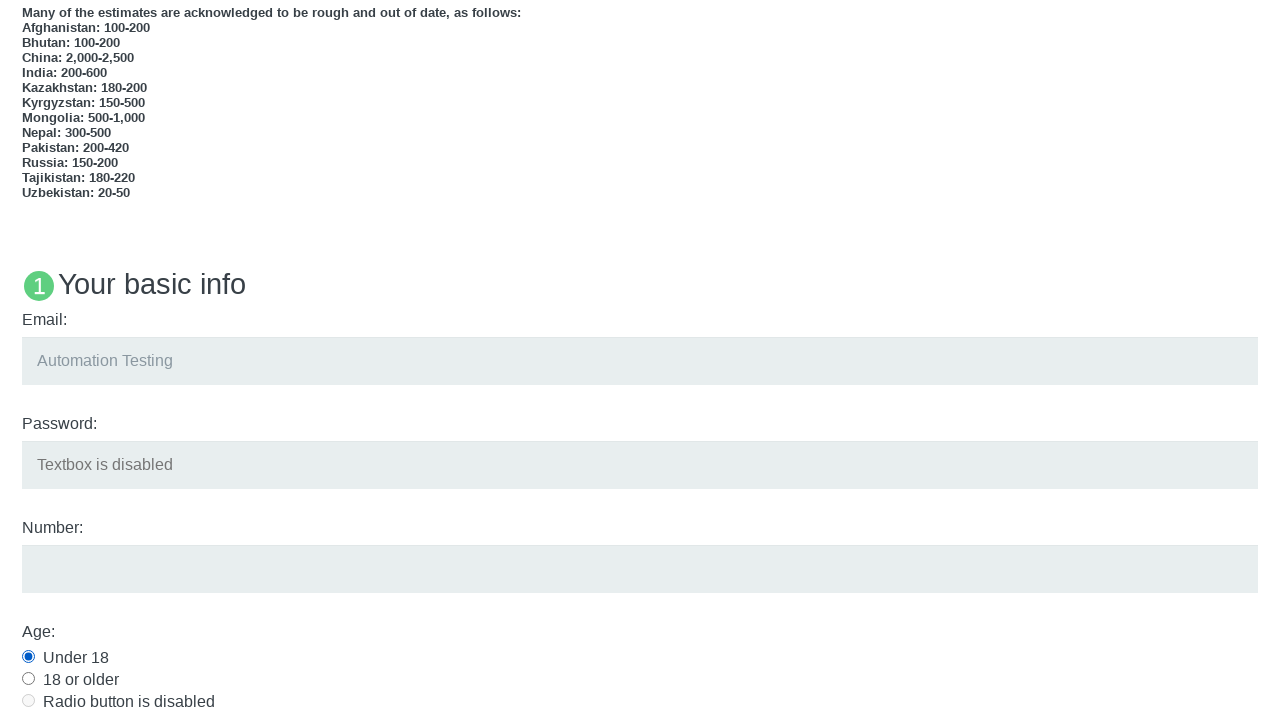

Filled education textarea with 'Automation Testing' on textarea#edu
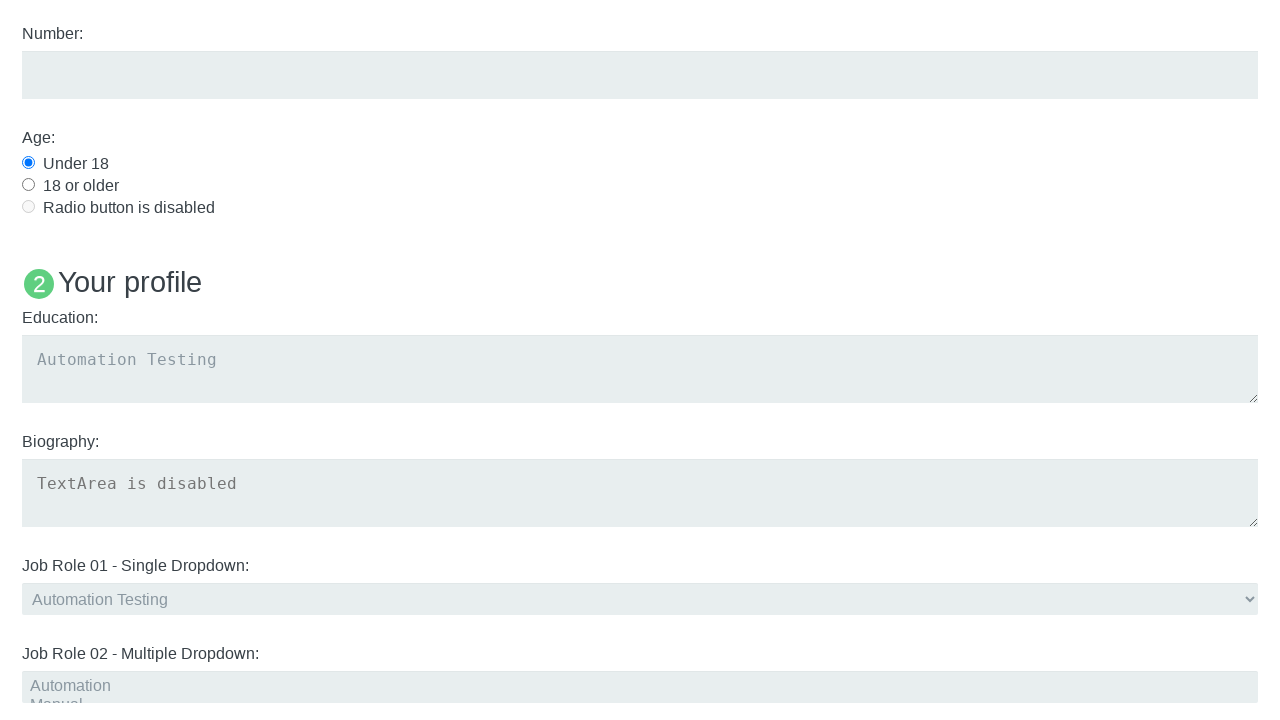

Located image 5 element with xpath
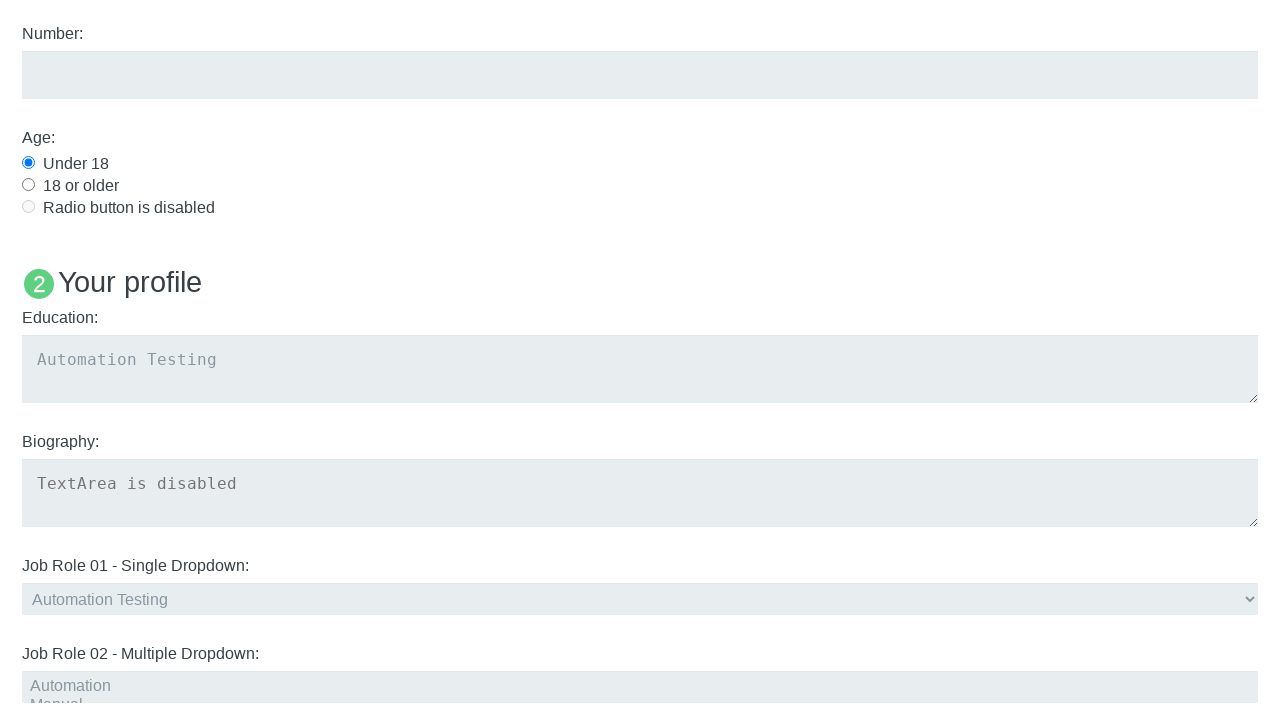

Checked visibility of image 5 element
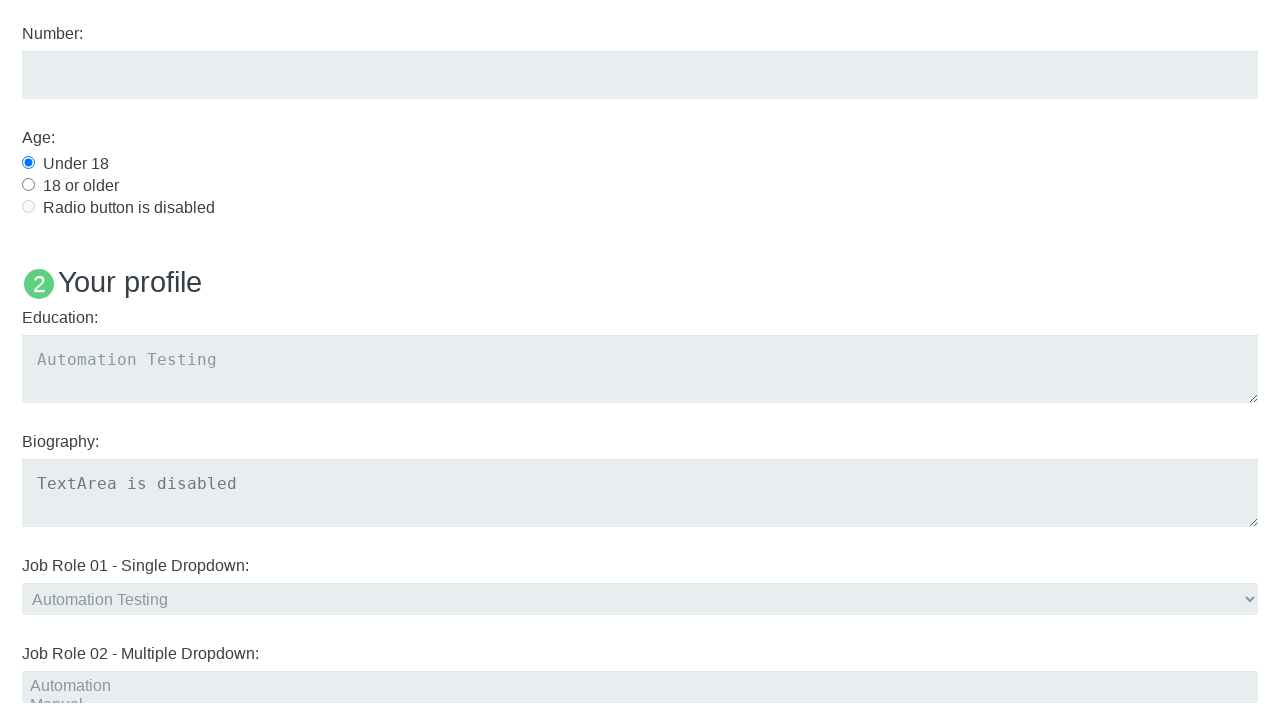

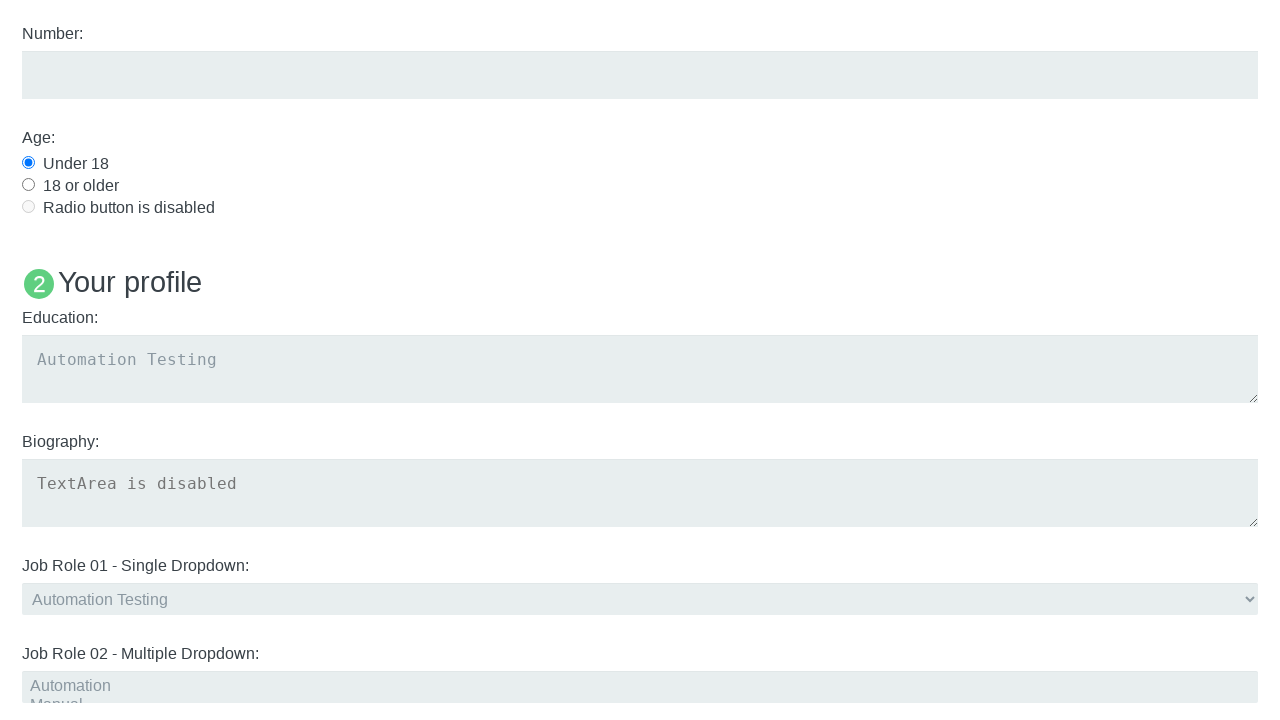